Tests window management operations including maximizing the window, resizing it to 1/4 size, and moving the window position.

Starting URL: http://www.w3schools.com/tags/tryit.asp?filename=tryhtml_link_target

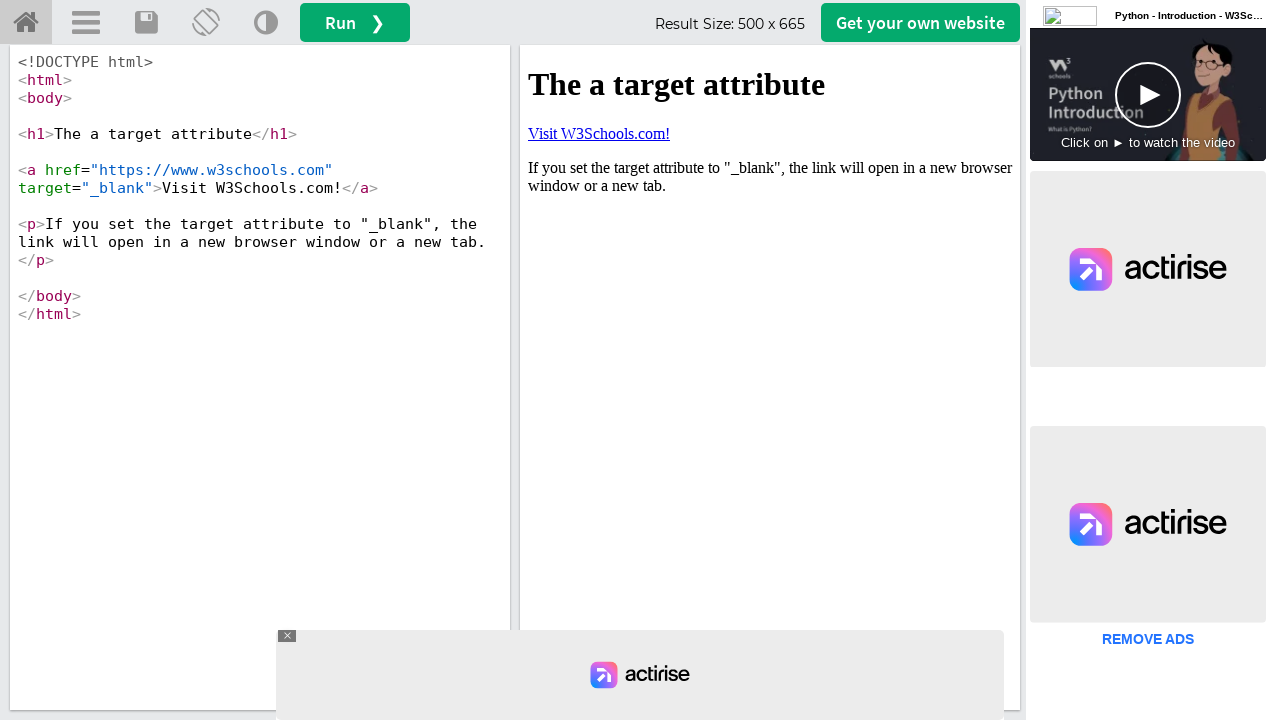

Retrieved current viewport size
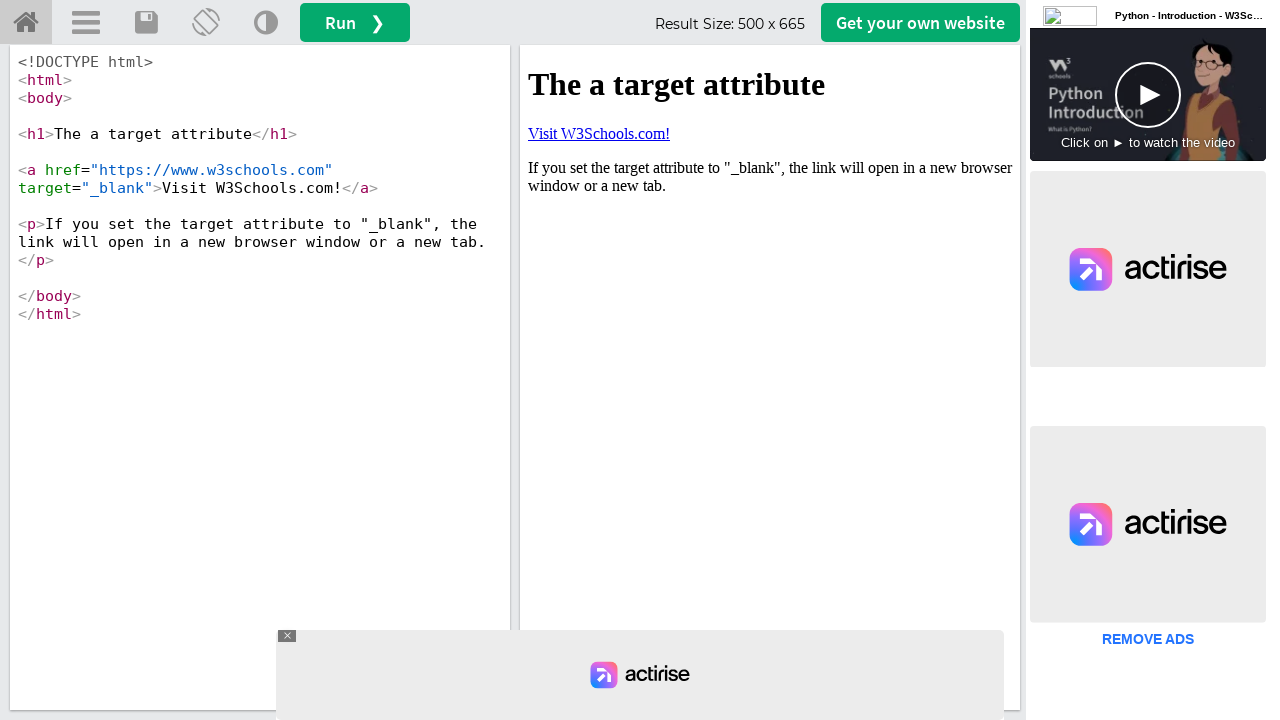

Resized viewport to 1/4 size: 320x180
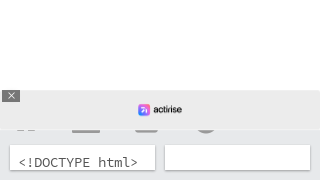

Restored viewport to original size: 1280x720
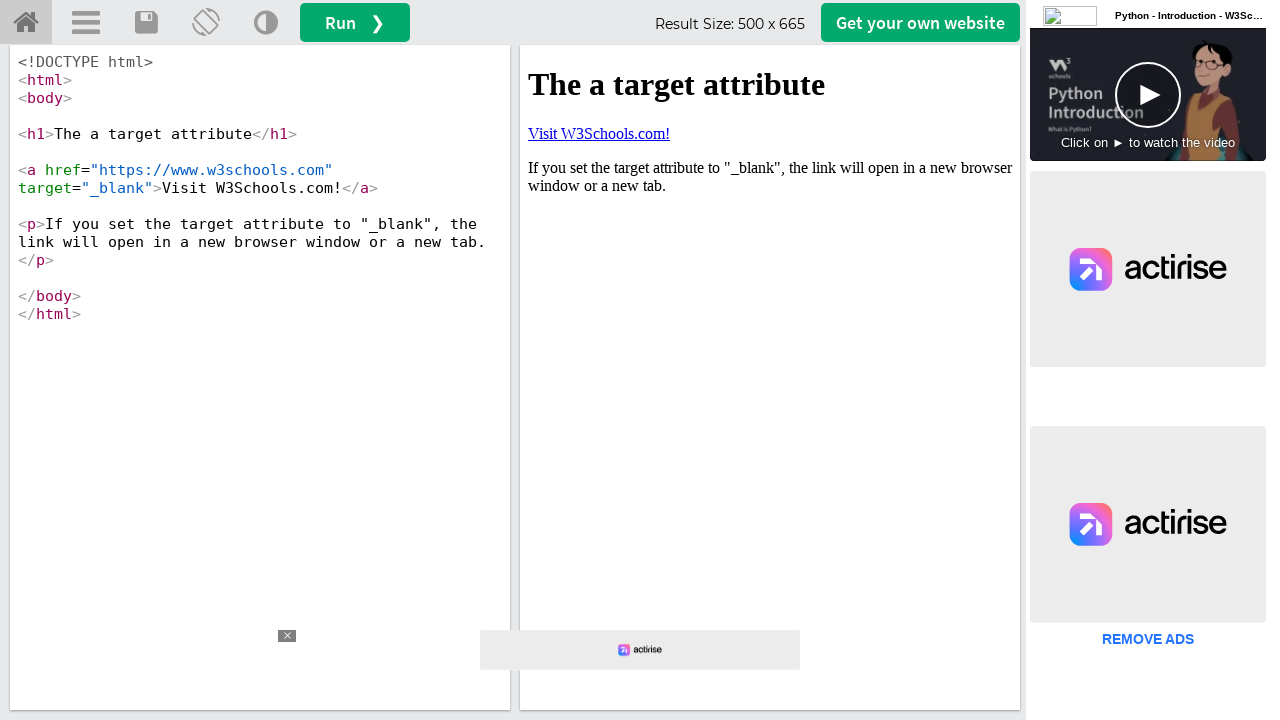

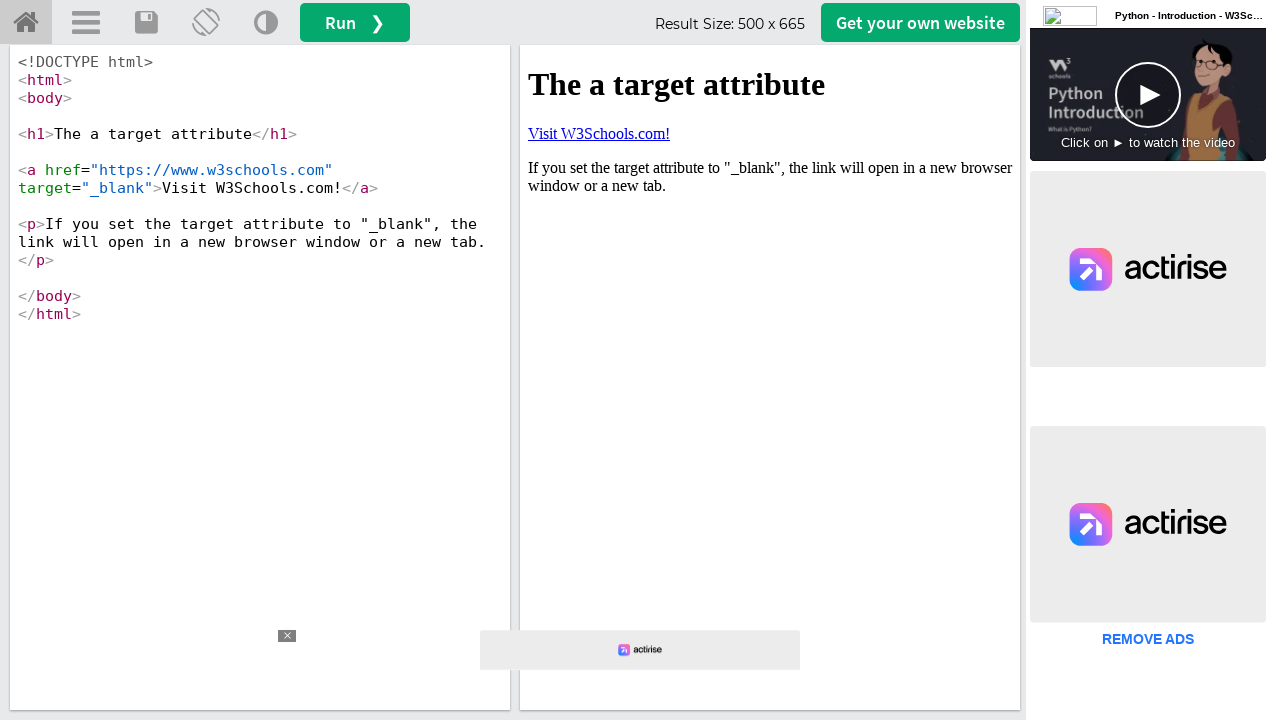